Tests the search functionality on 99 Bottles of Beer website by searching for a programming language name and verifying that all results contain the search term

Starting URL: https://www.99-bottles-of-beer.net/

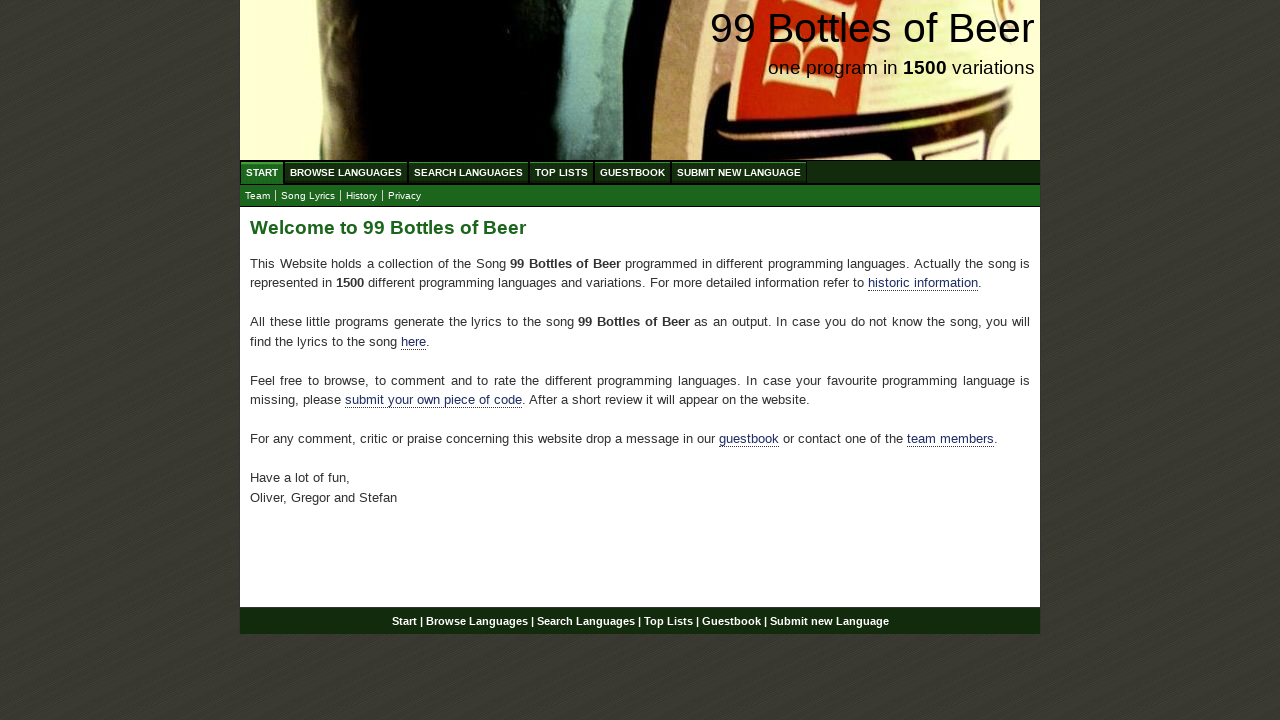

Clicked on Search Languages menu item at (468, 172) on xpath=//ul[@id='menu']/li/a[@href='/search.html']
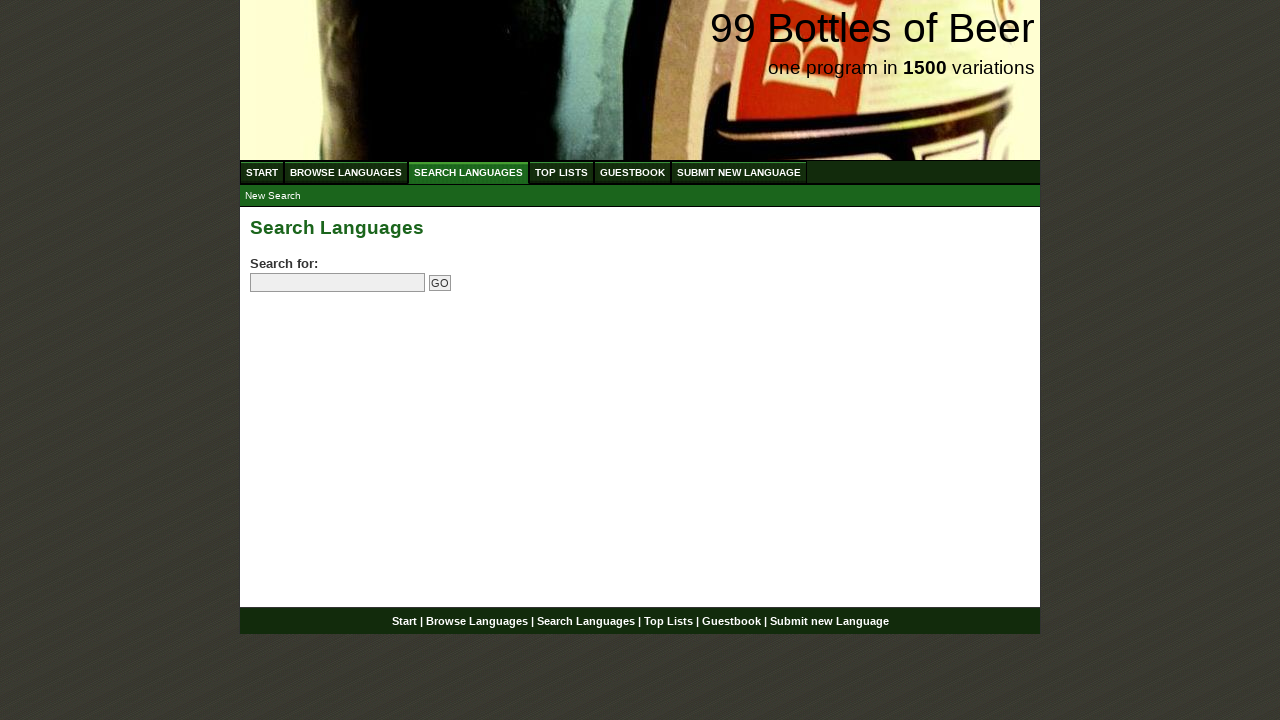

Clicked on search field at (338, 283) on input[name='search']
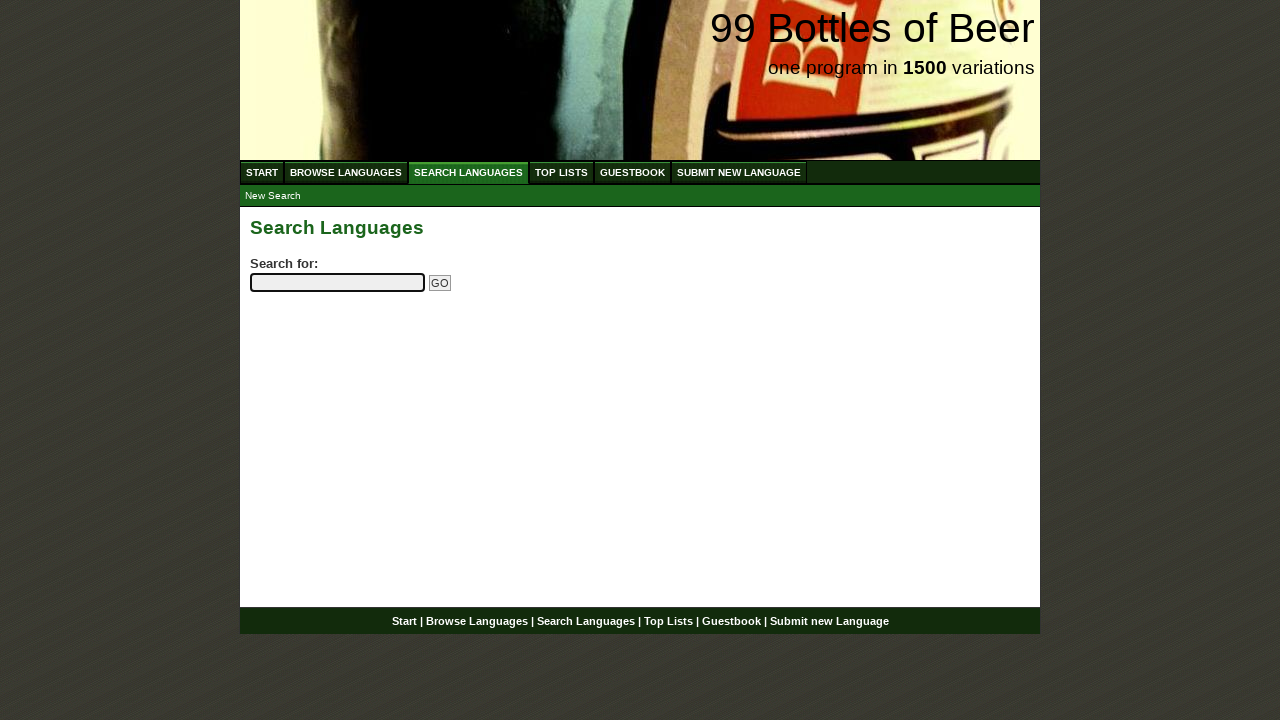

Entered 'python' in search field on input[name='search']
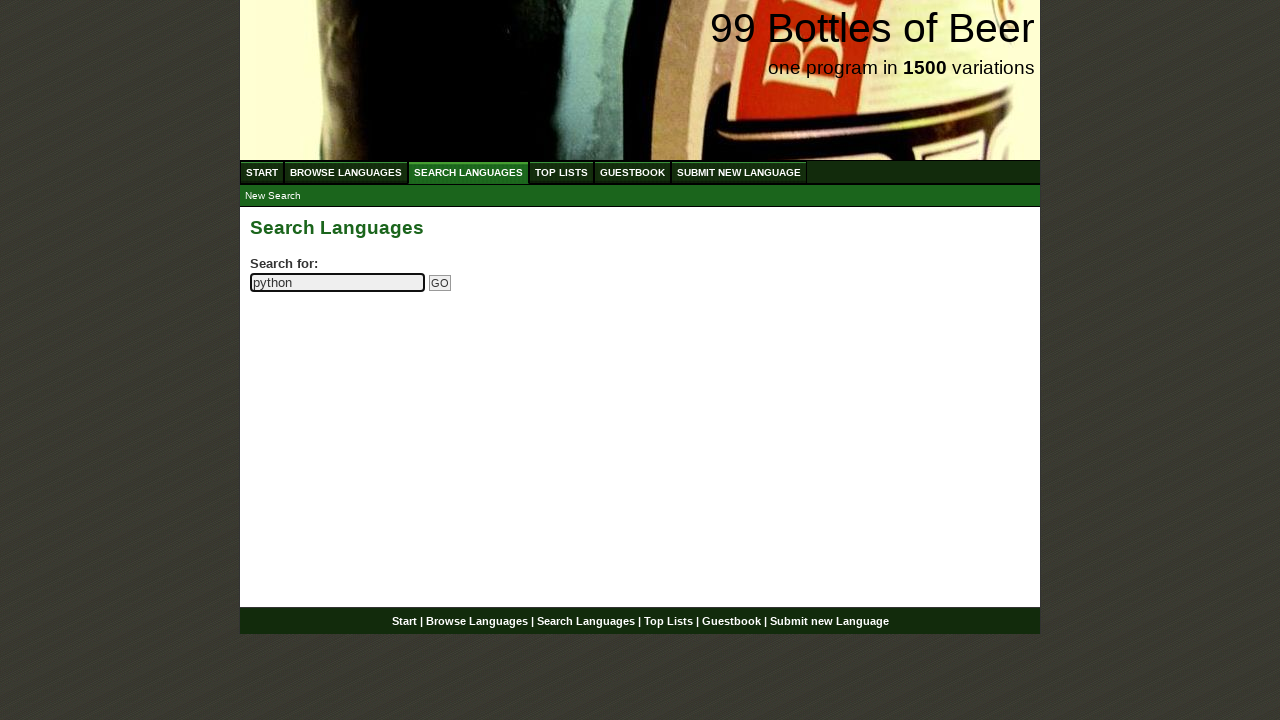

Clicked the Go button to submit search at (440, 283) on input[name='submitsearch']
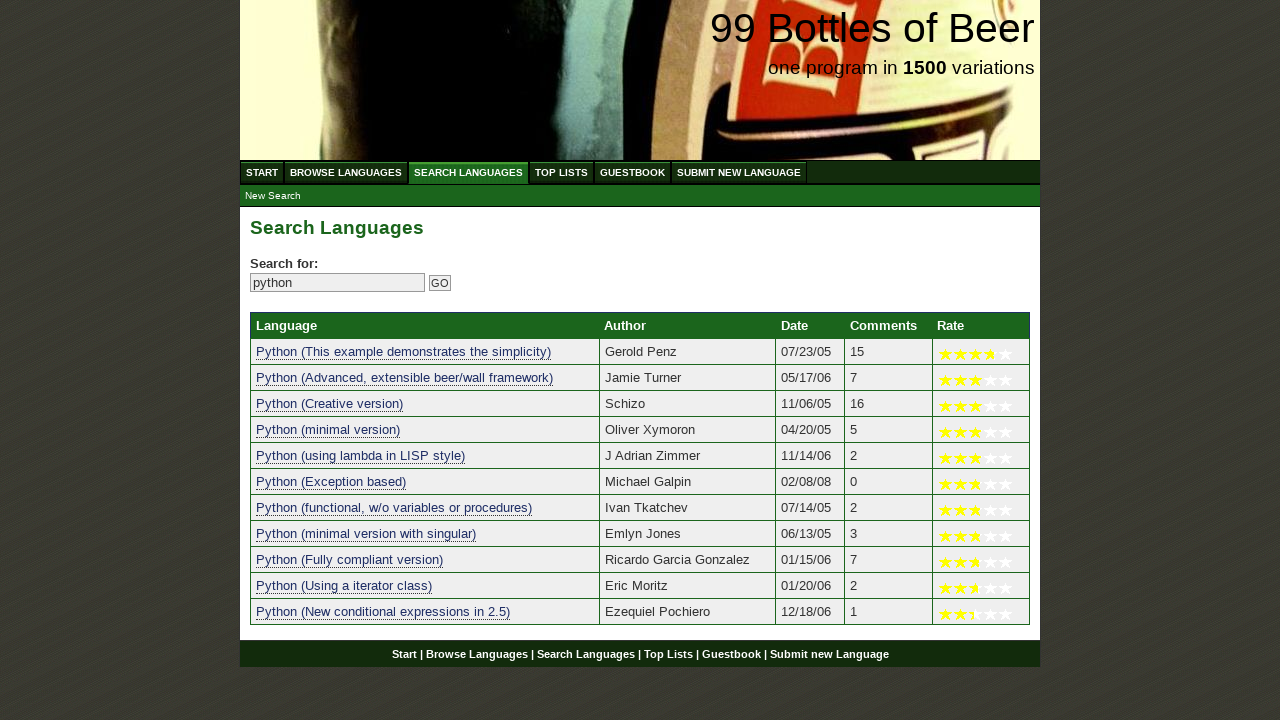

Search results table loaded successfully
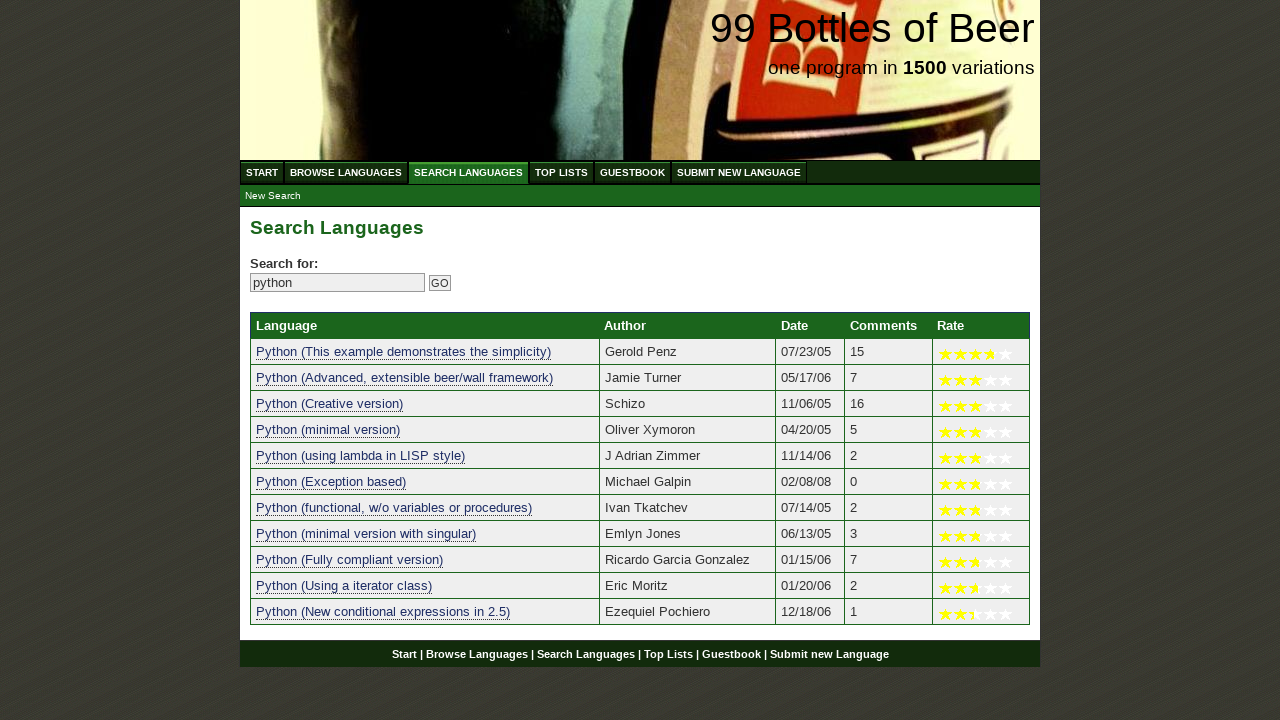

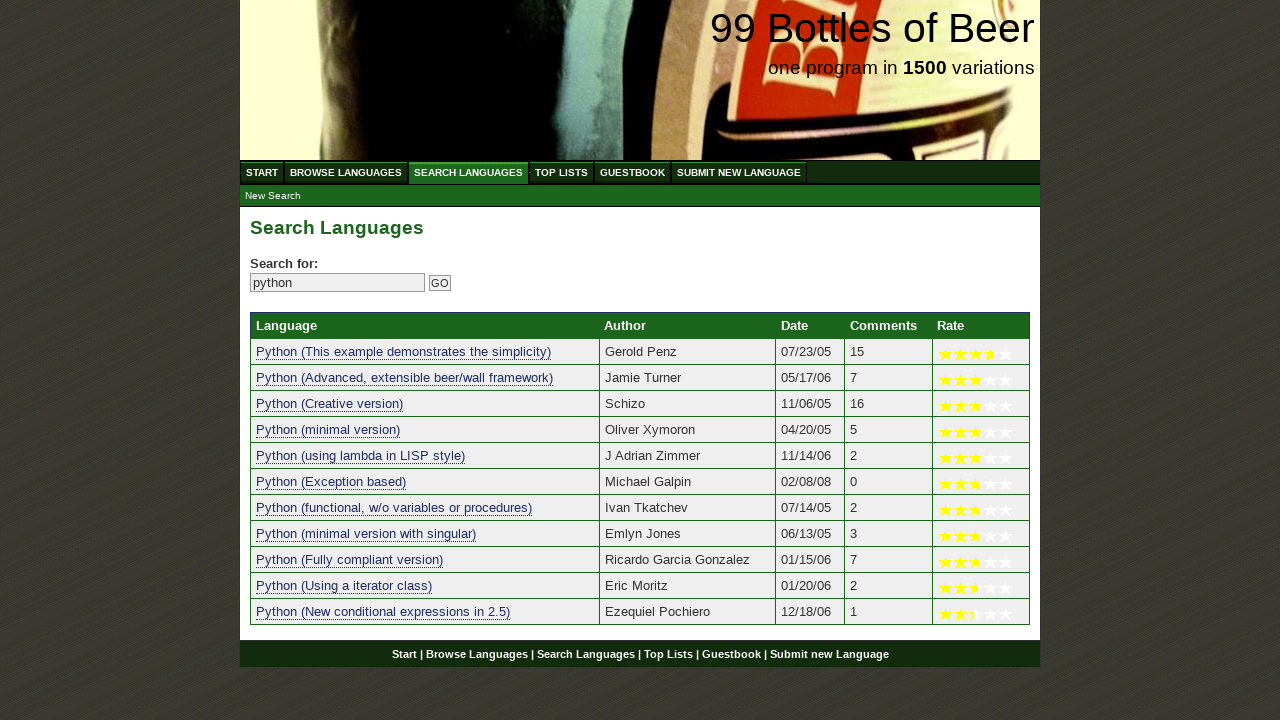